Tests table scrolling functionality and verifies the sum of values in a specific column equals the expected total of 296

Starting URL: http://qaclickacademy.com/practice.php

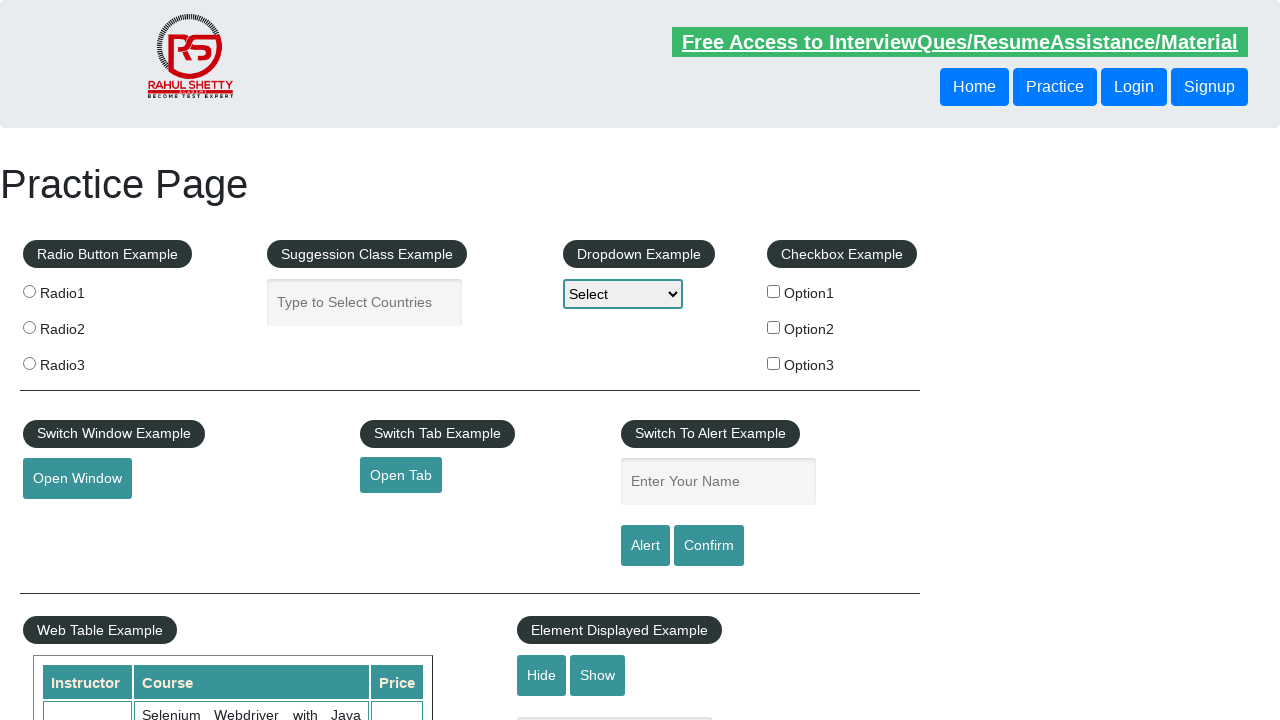

Scrolled down the page by 500 pixels
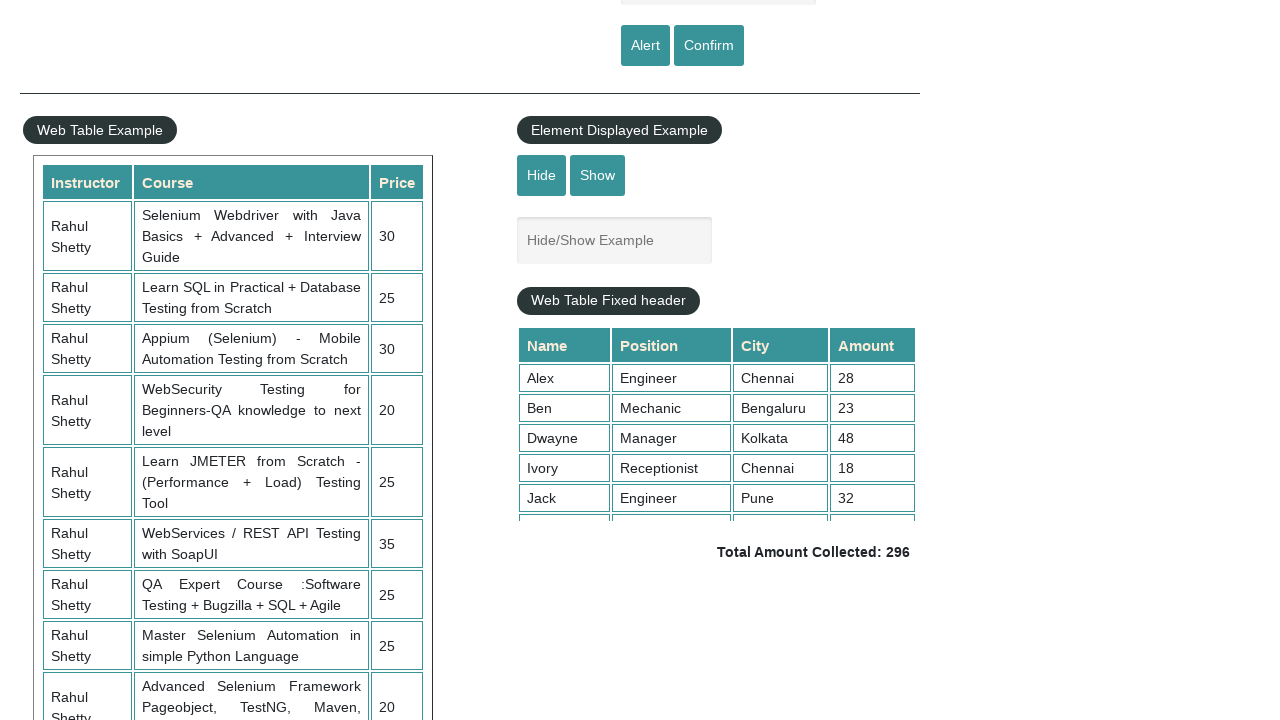

Scrolled within the fixed header table by 500 pixels
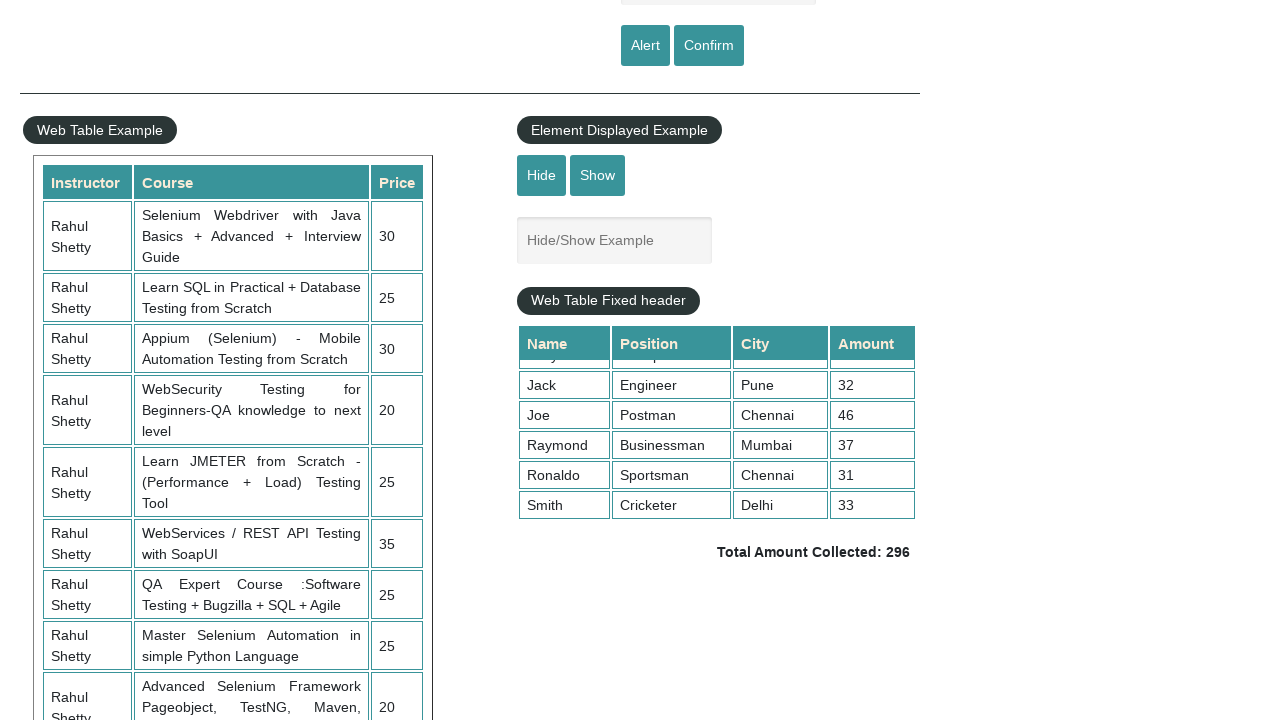

Retrieved all values from the 4th column of the table
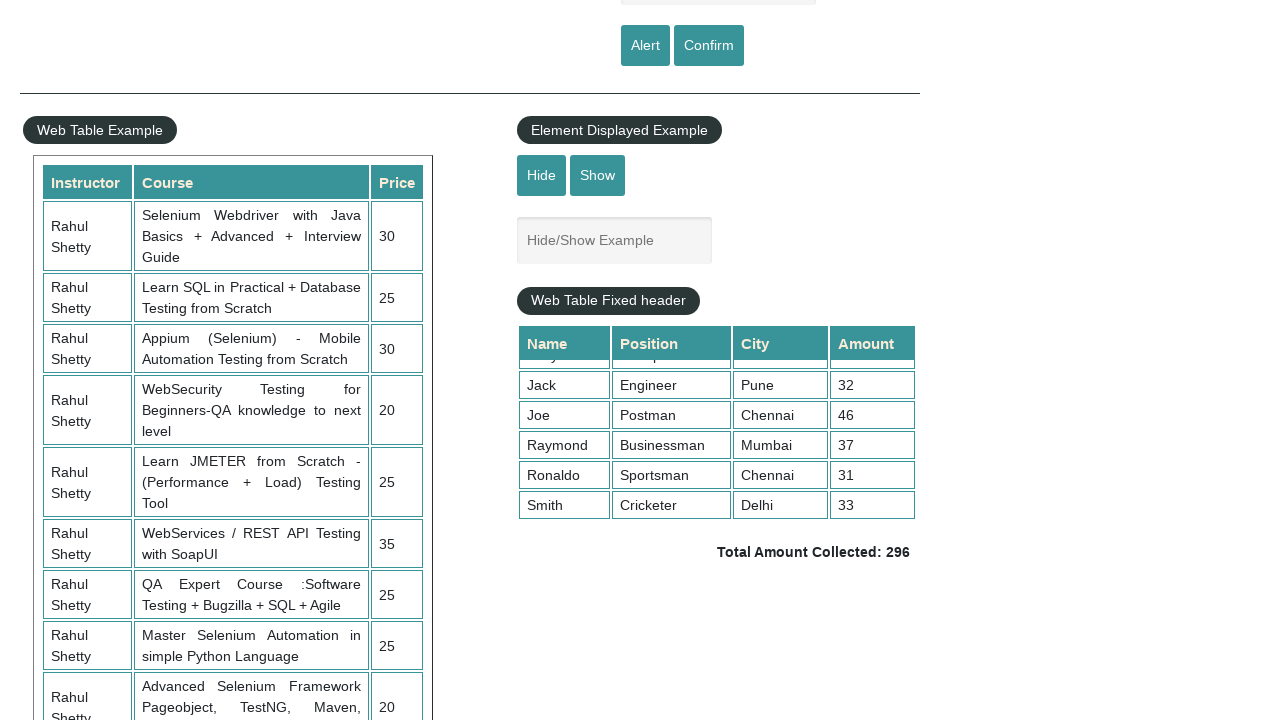

Calculated sum of column 4 values: 296
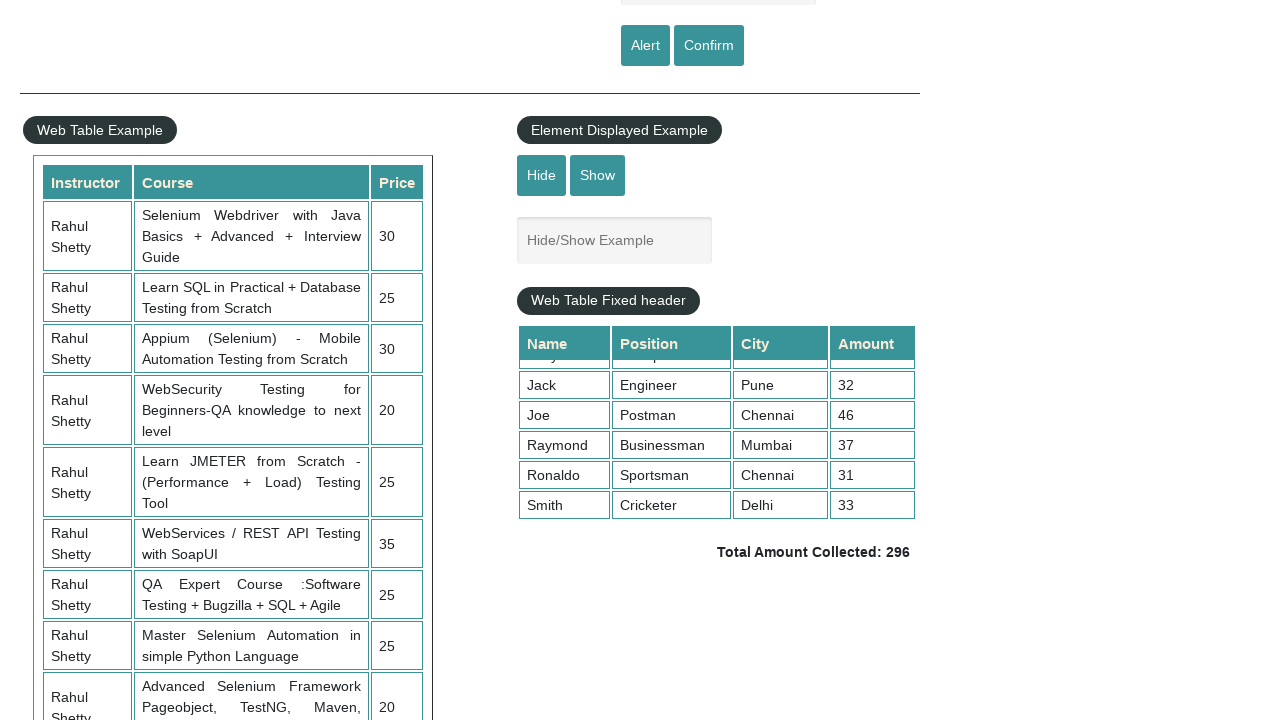

Verified that obtained sum 296 equals expected sum 296
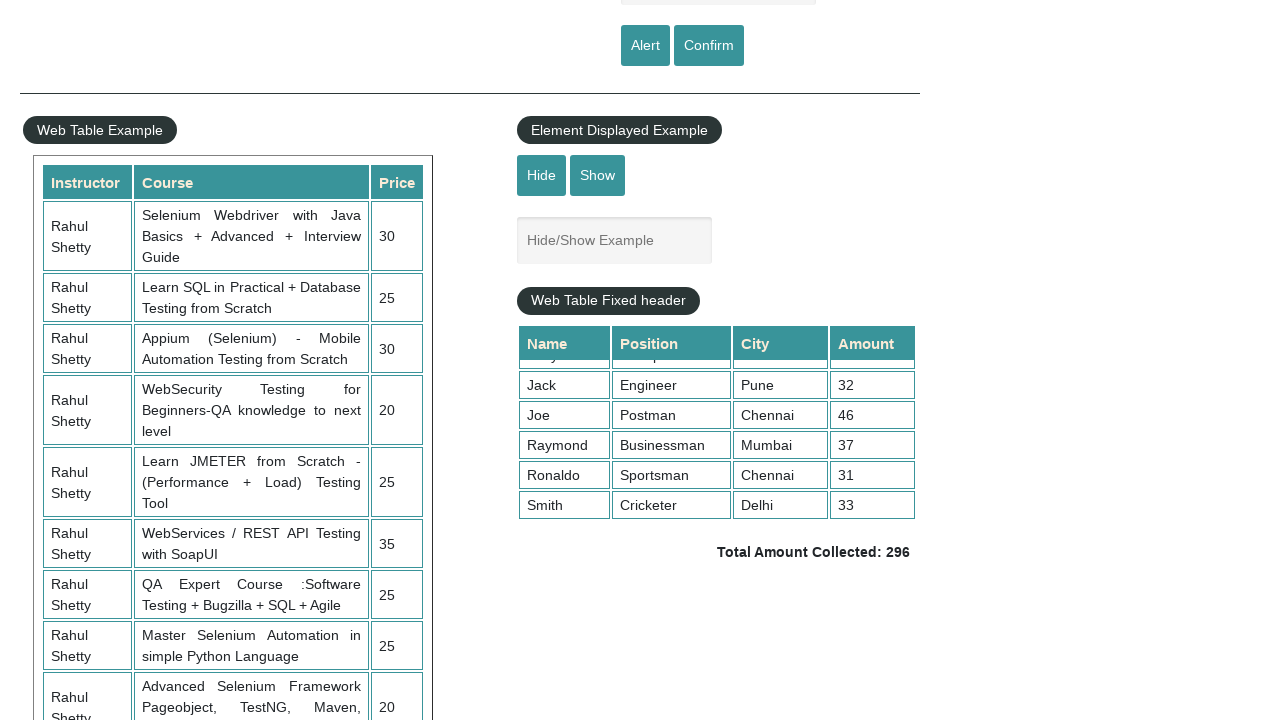

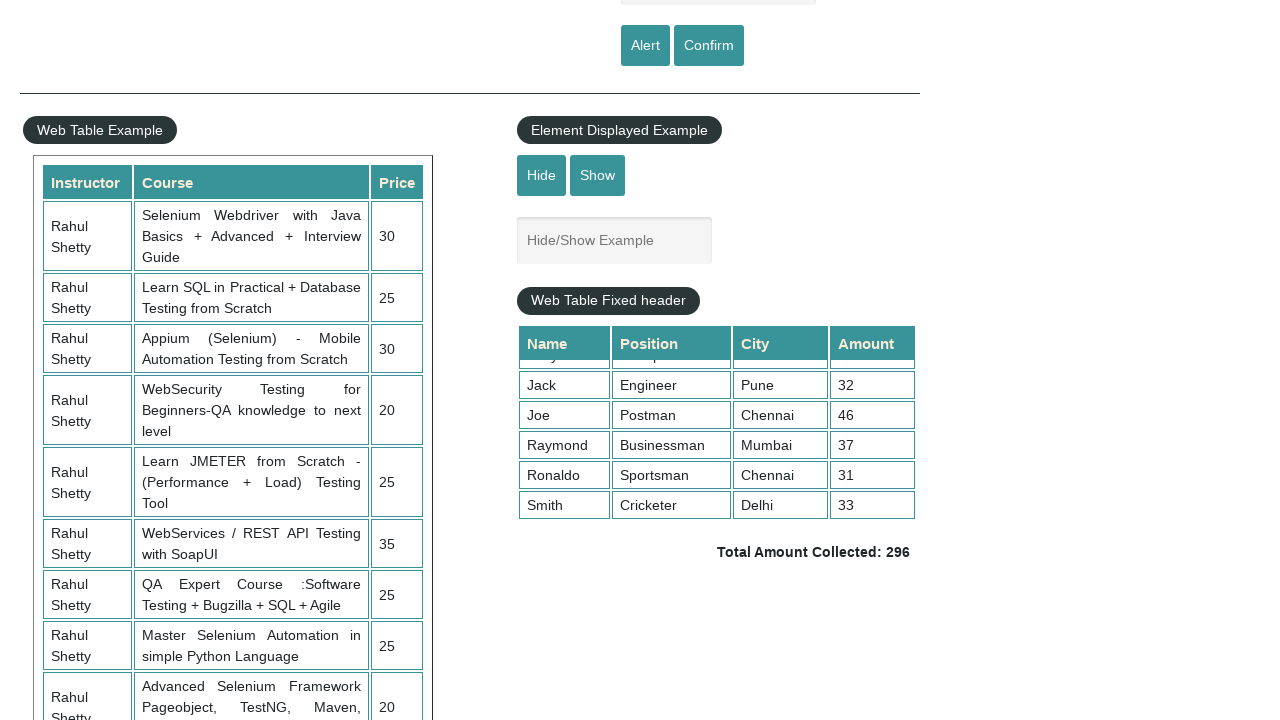